Tests file download functionality by navigating to a download page, clicking the first download link, and verifying that a file was downloaded successfully.

Starting URL: http://the-internet.herokuapp.com/download

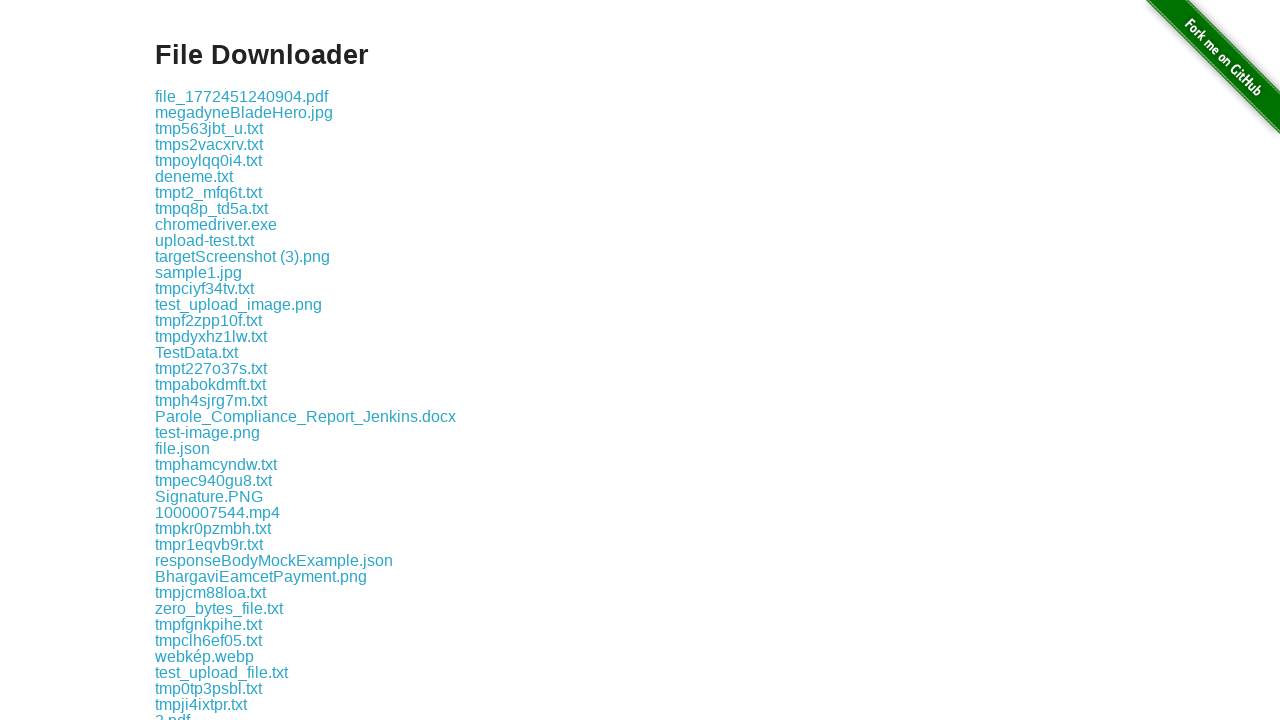

Clicked the first download link at (242, 96) on .example a
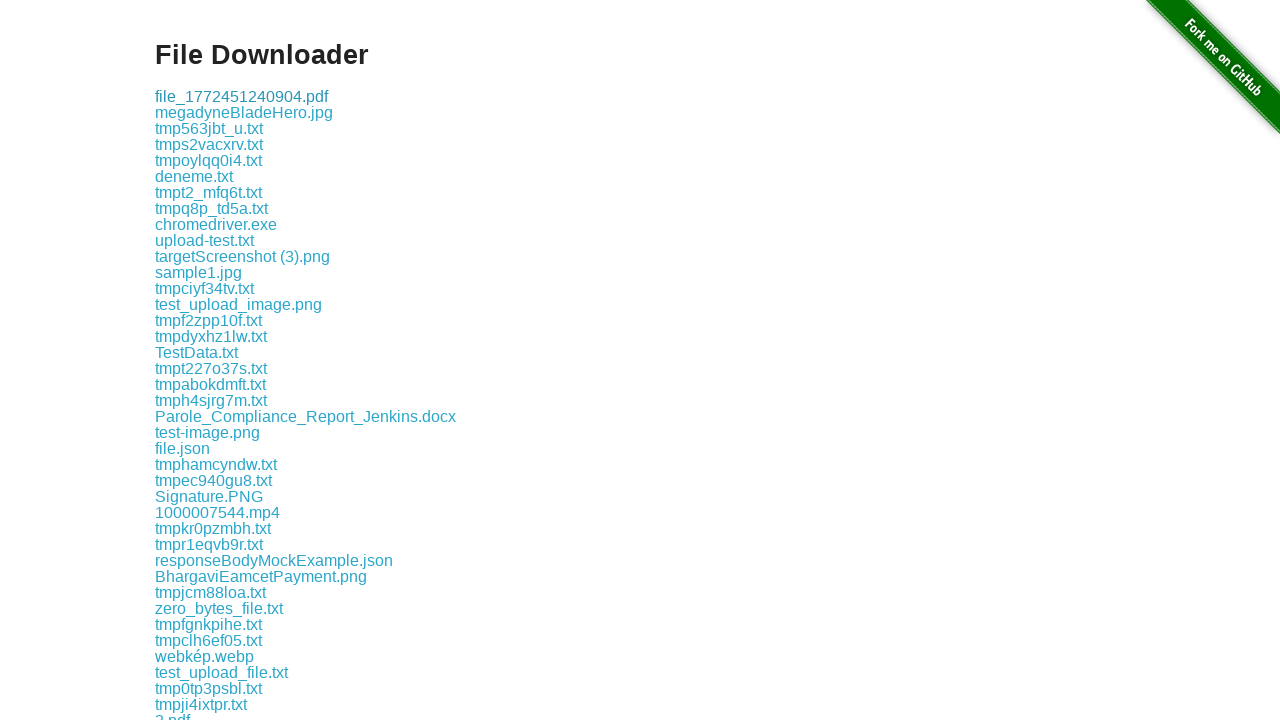

Download started and completed at (242, 96) on .example a
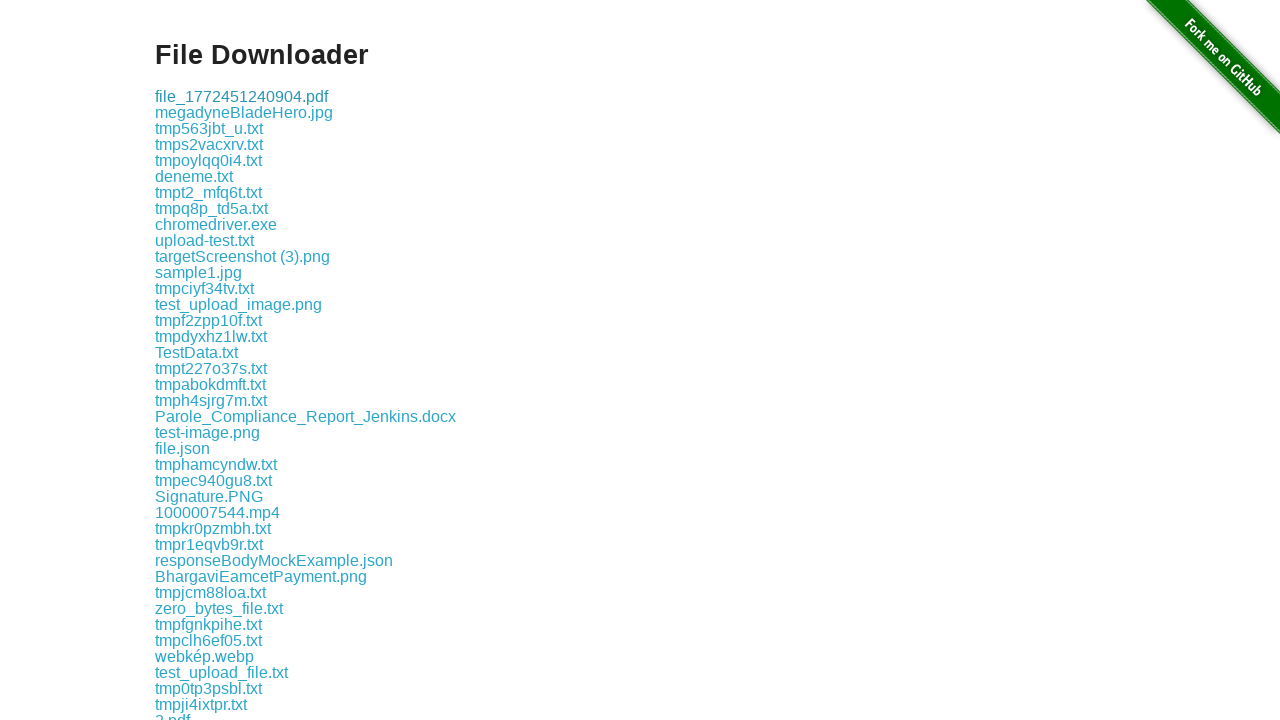

Retrieved download object
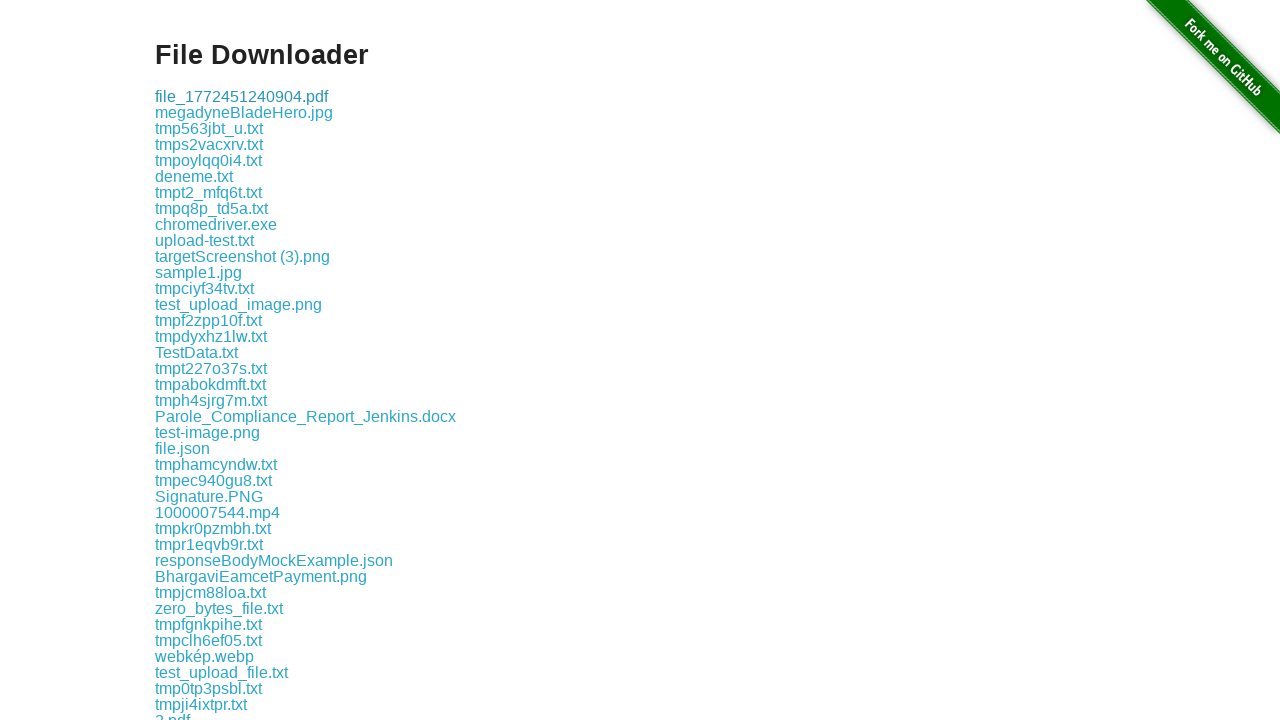

Verified that download has a suggested filename
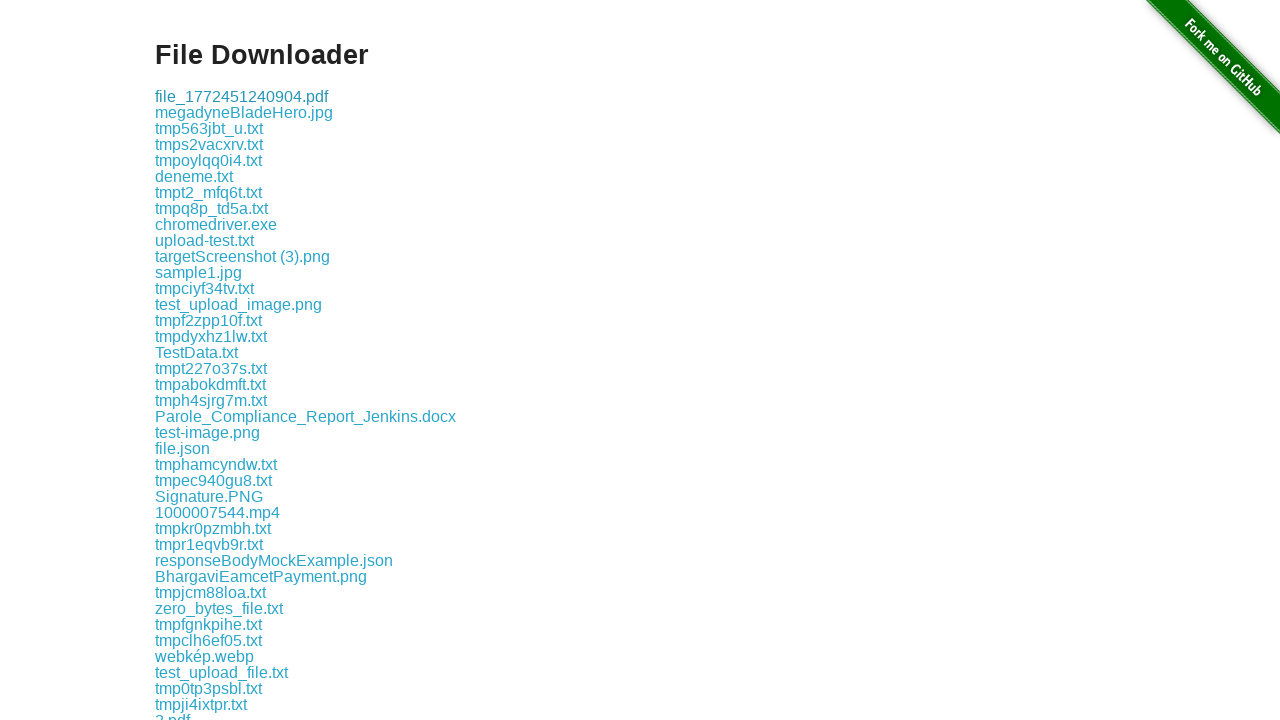

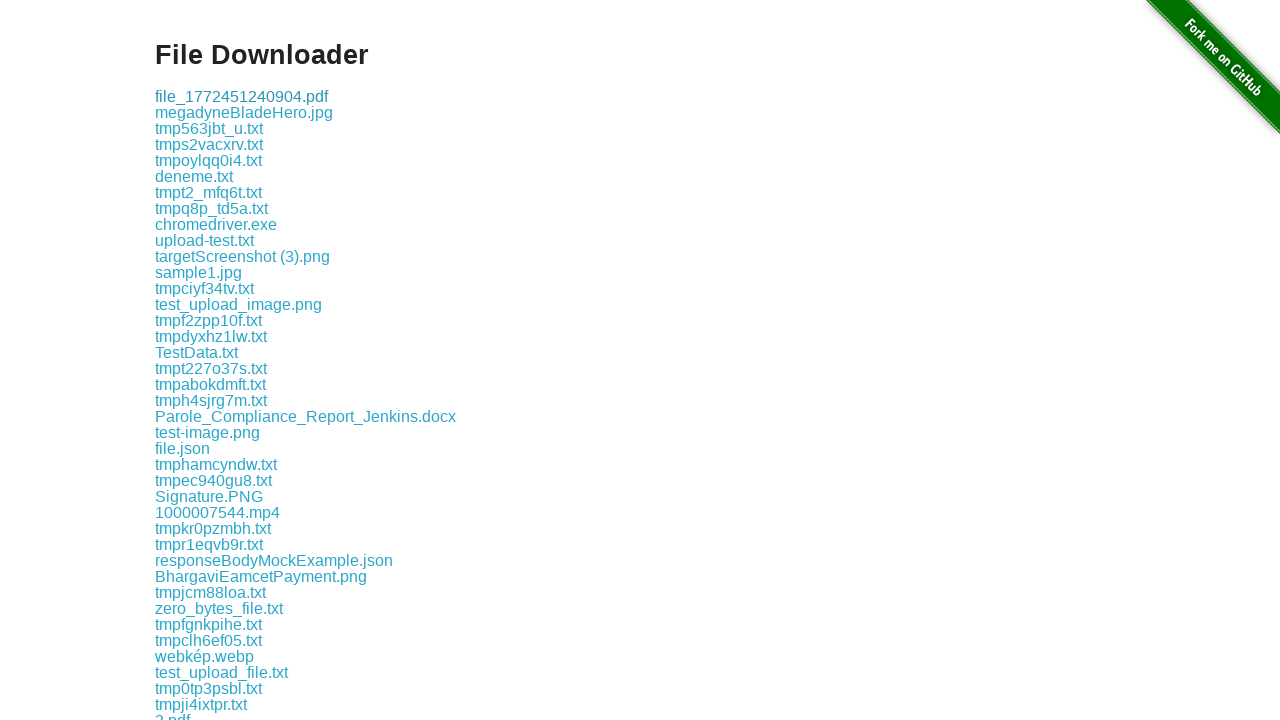